Tests window handling by navigating to a demo automation page and clicking a button that opens a tabbed window

Starting URL: http://demo.automationtesting.in/Windows.html

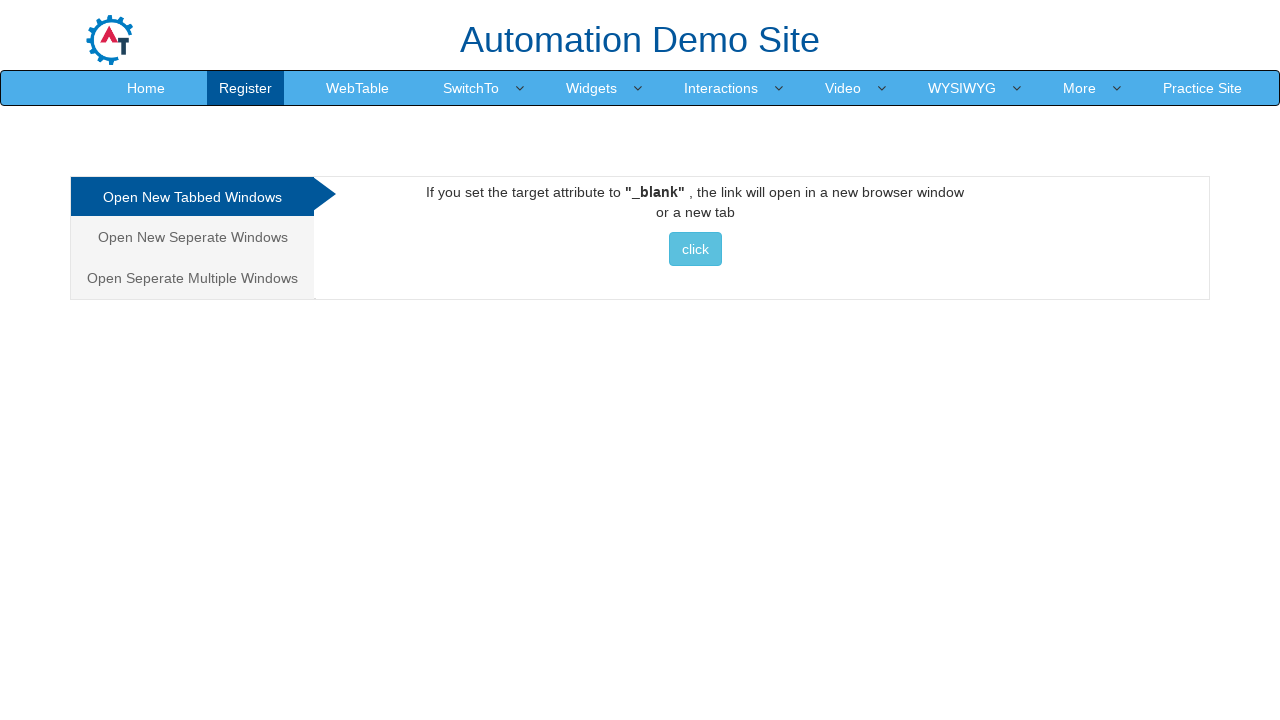

Navigated to demo automation testing windows page
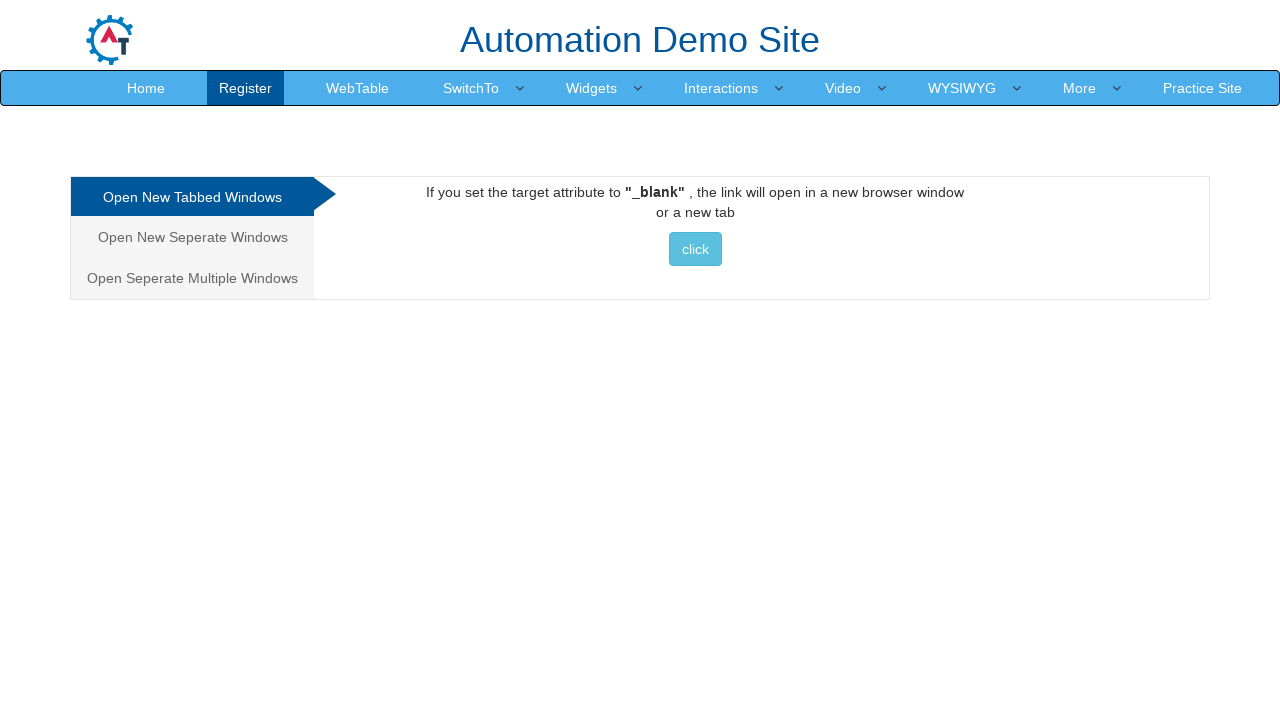

Clicked the tabbed window button at (695, 249) on xpath=//*[@id='Tabbed']/a/button
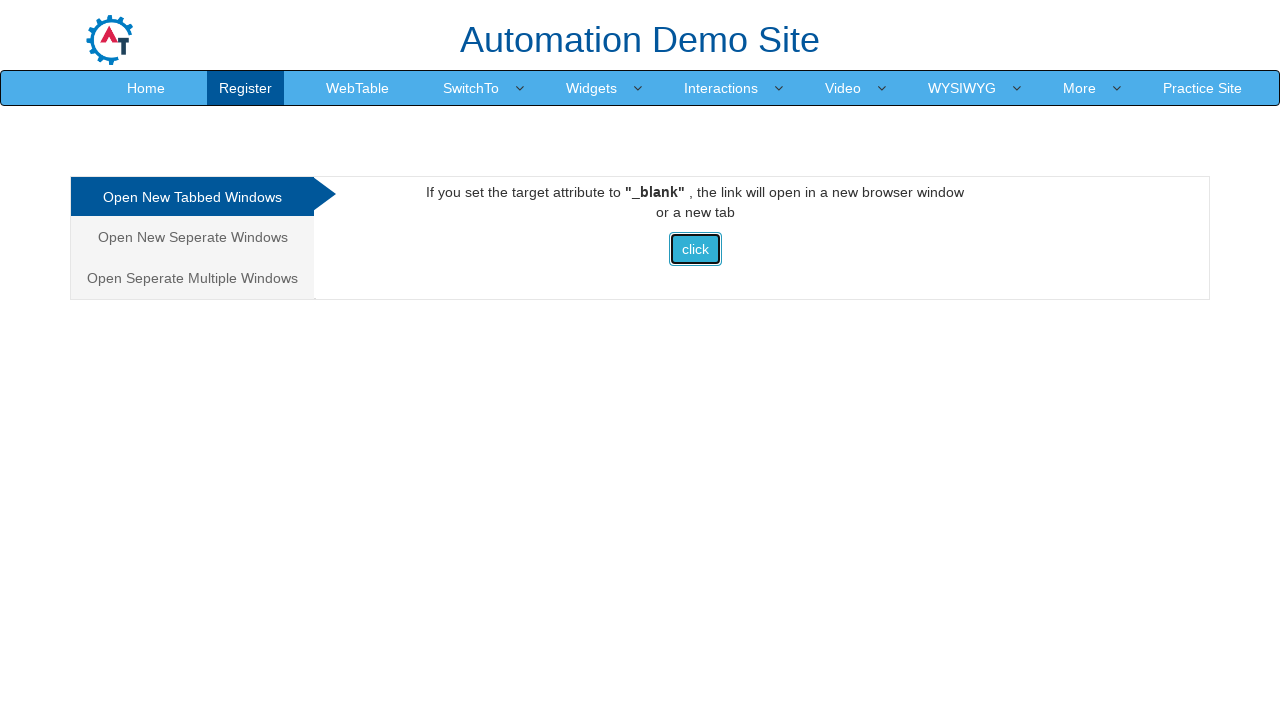

Waited 2 seconds for tabbed window to open
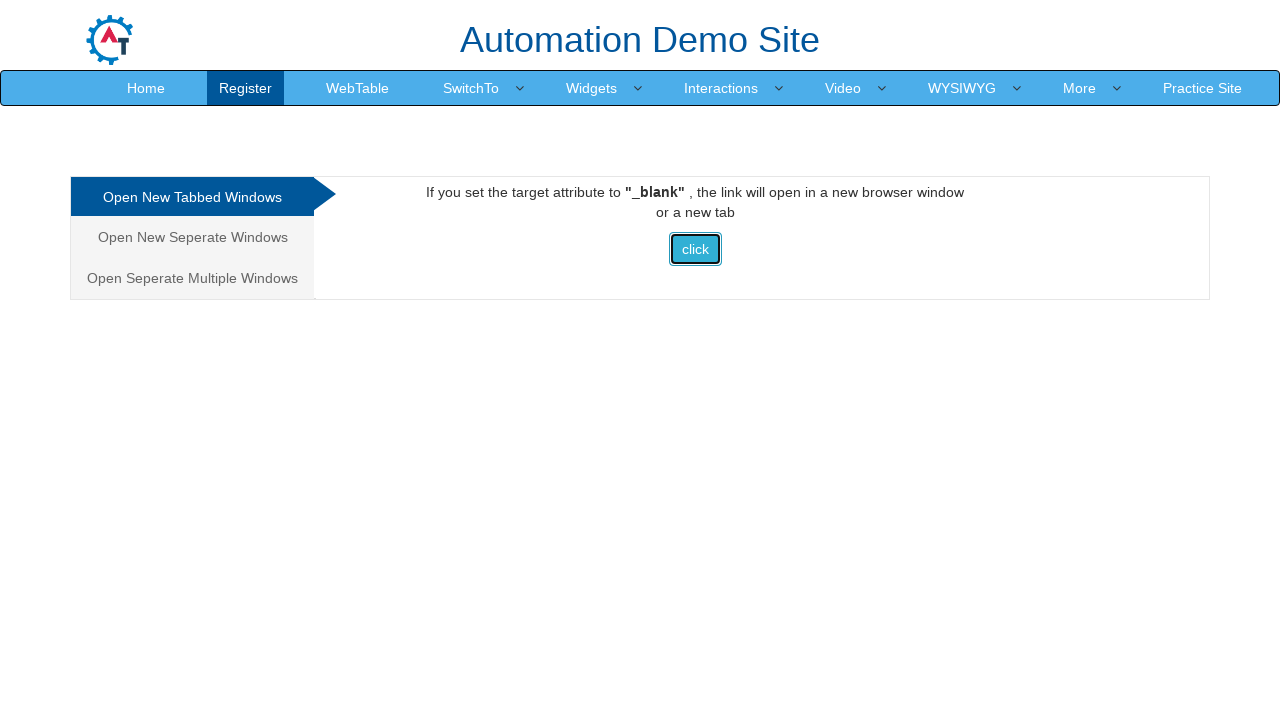

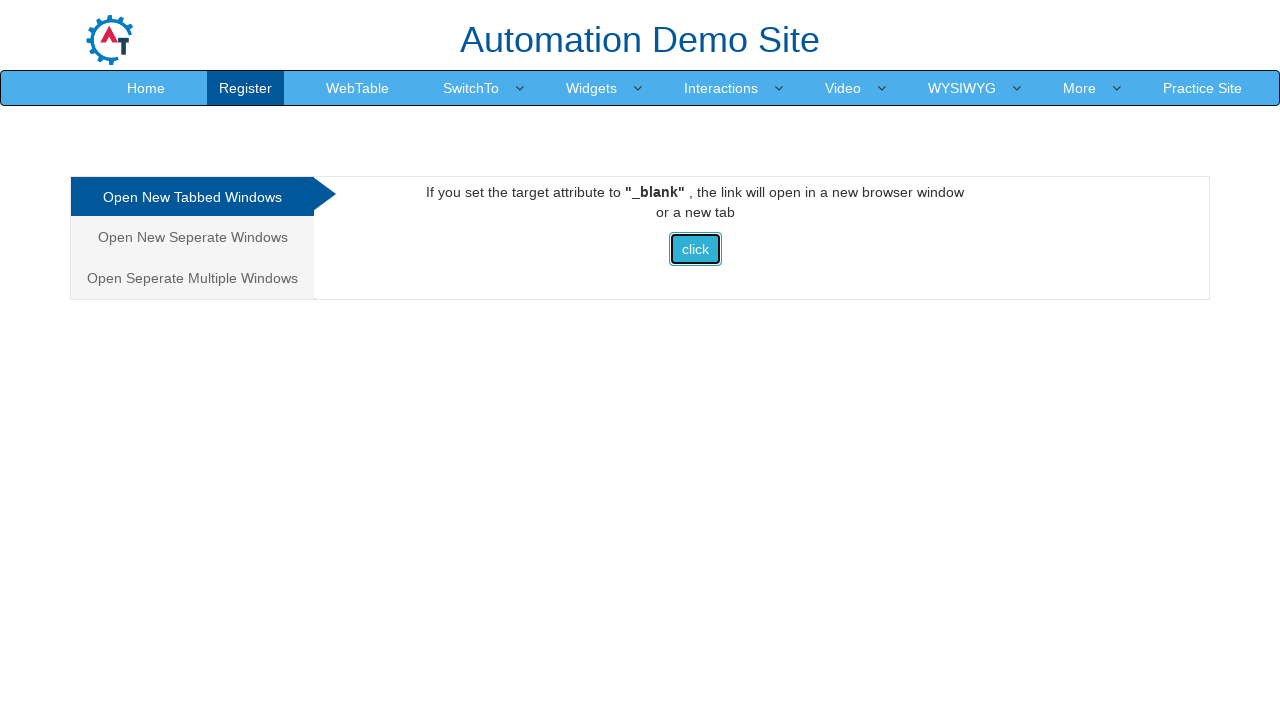